Tests click-and-hold, move, and release mouse action sequence for drag operation

Starting URL: https://crossbrowsertesting.github.io/drag-and-drop

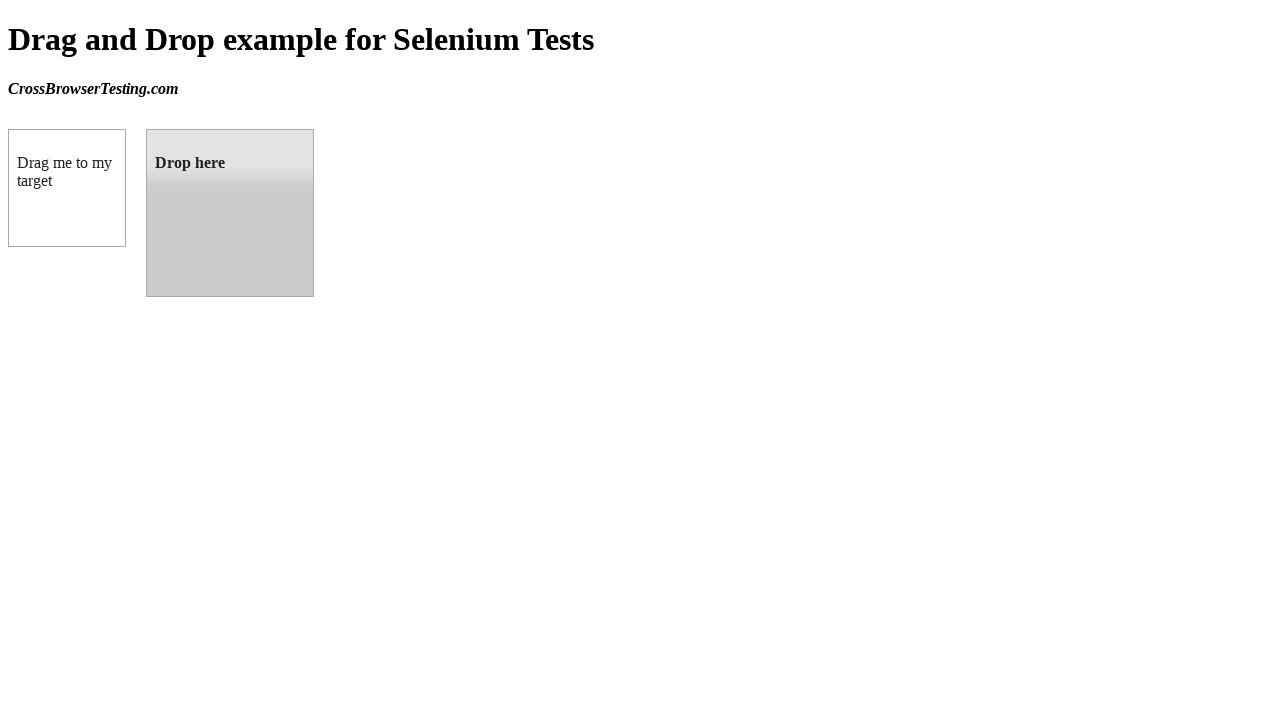

Located draggable source element
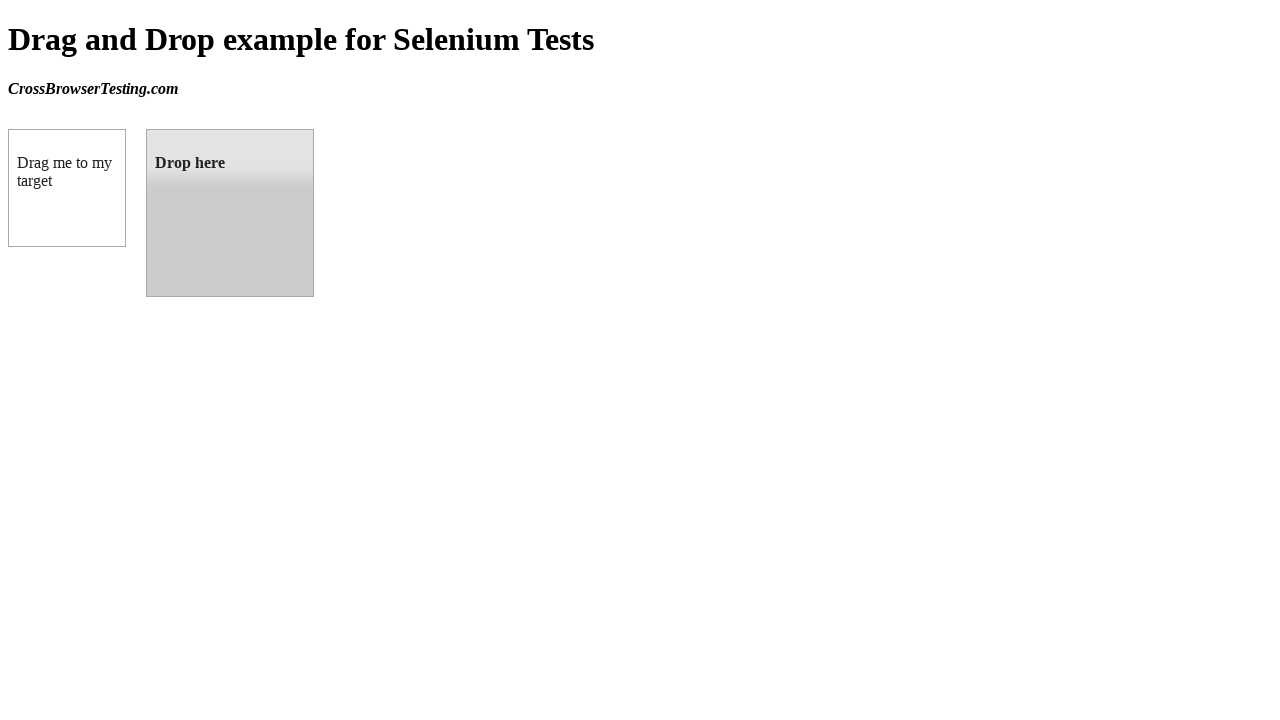

Located droppable target element
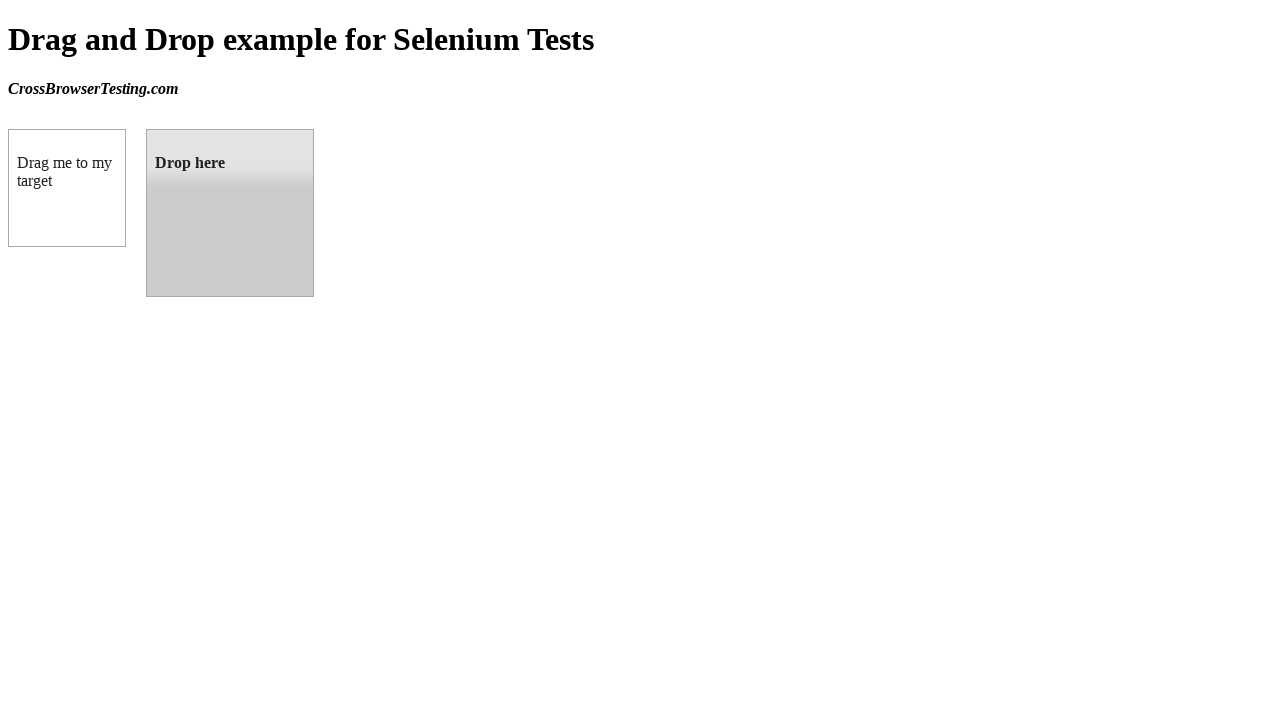

Retrieved bounding box coordinates for source element
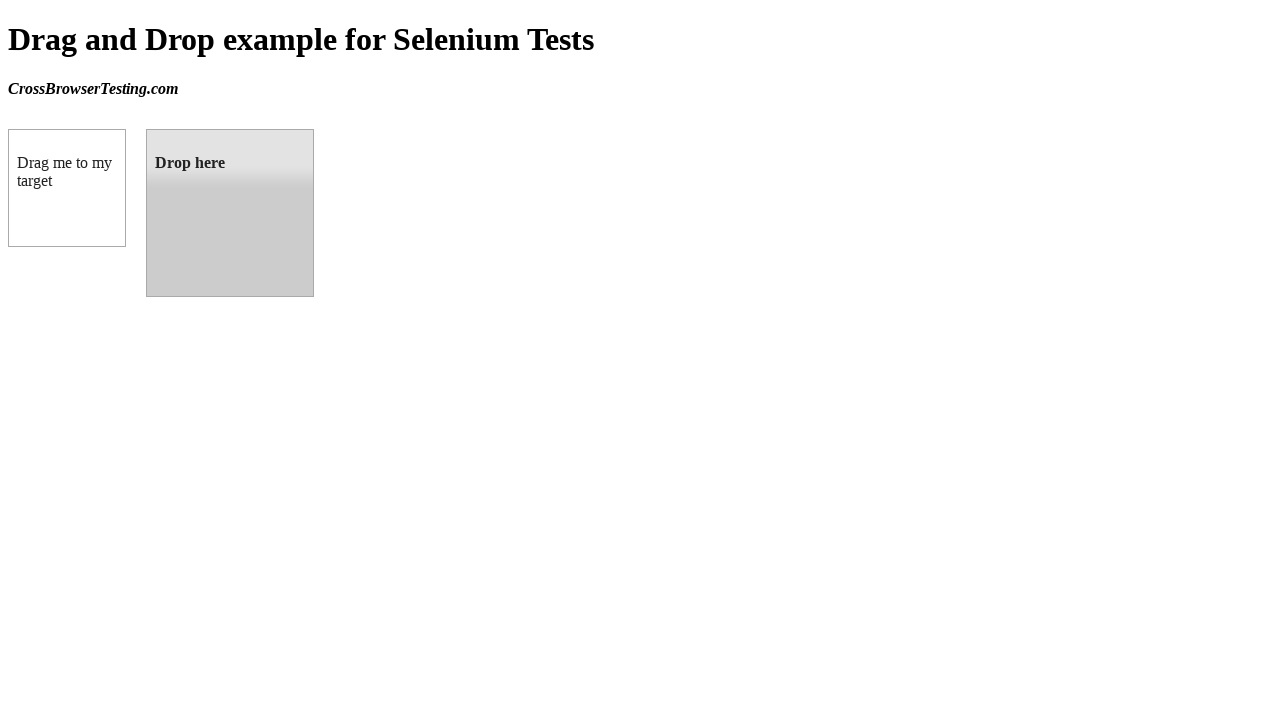

Retrieved bounding box coordinates for target element
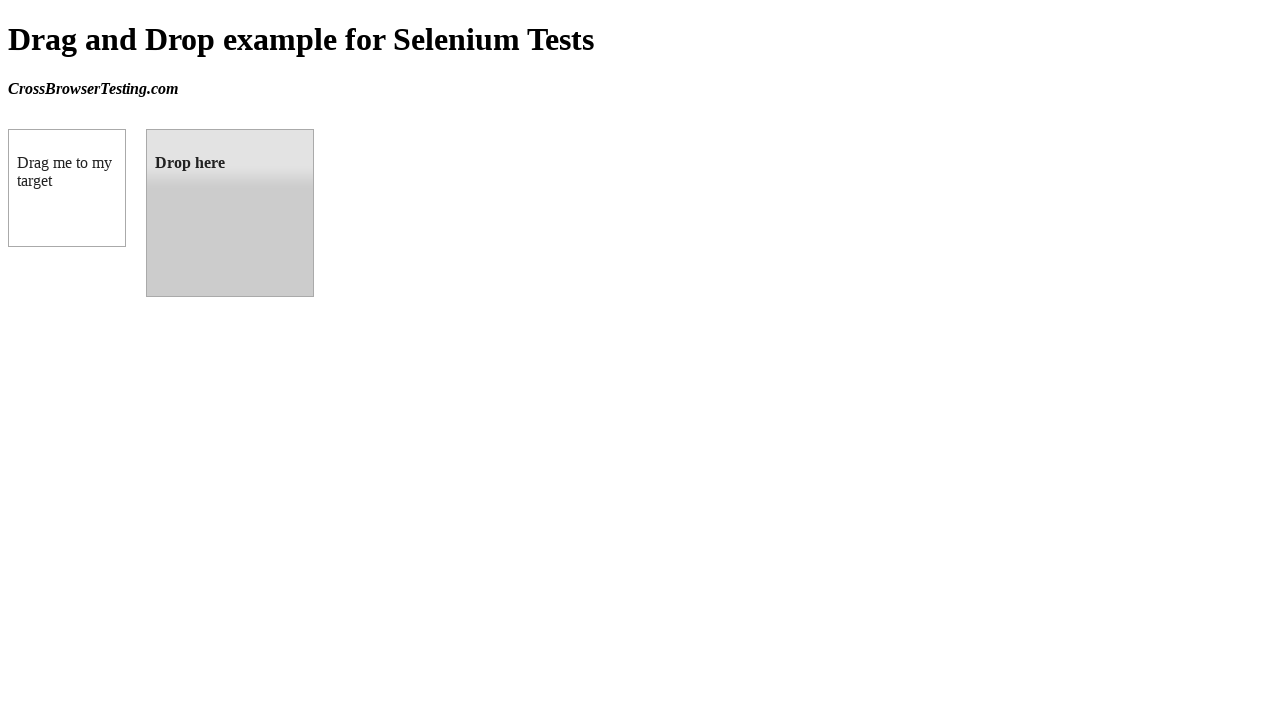

Moved mouse to center of draggable element at (67, 188)
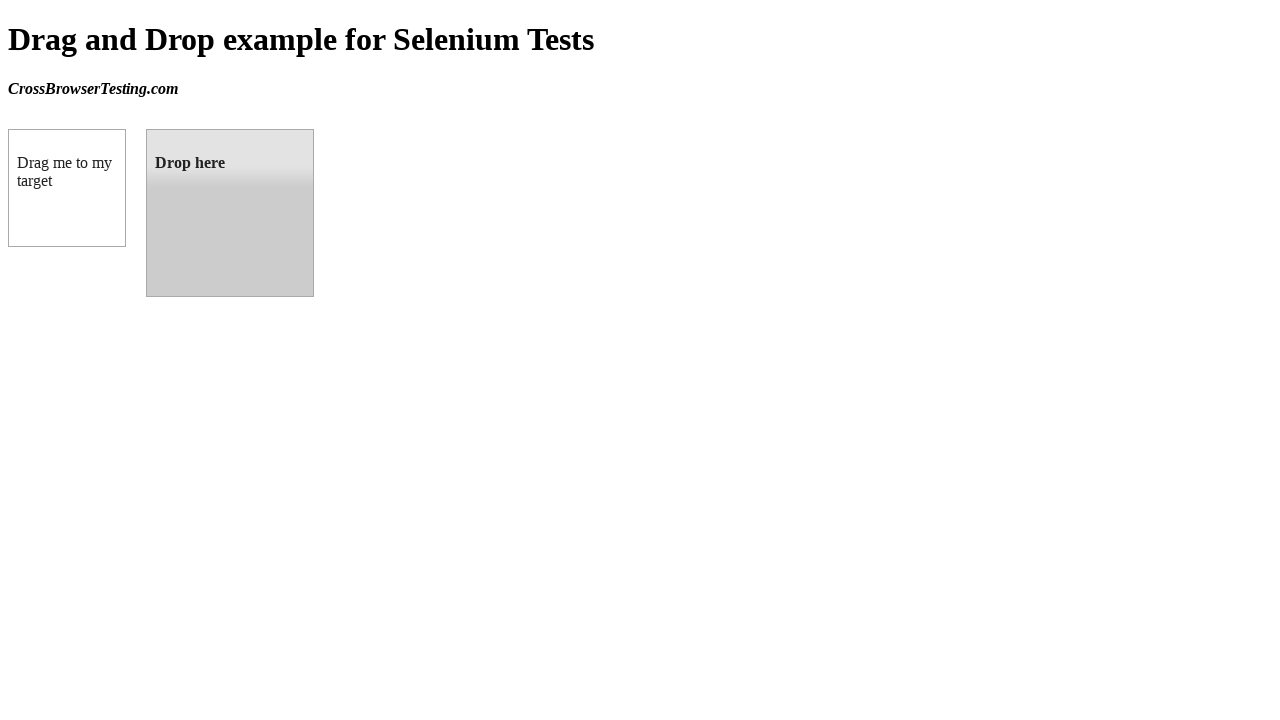

Pressed mouse button down to initiate drag at (67, 188)
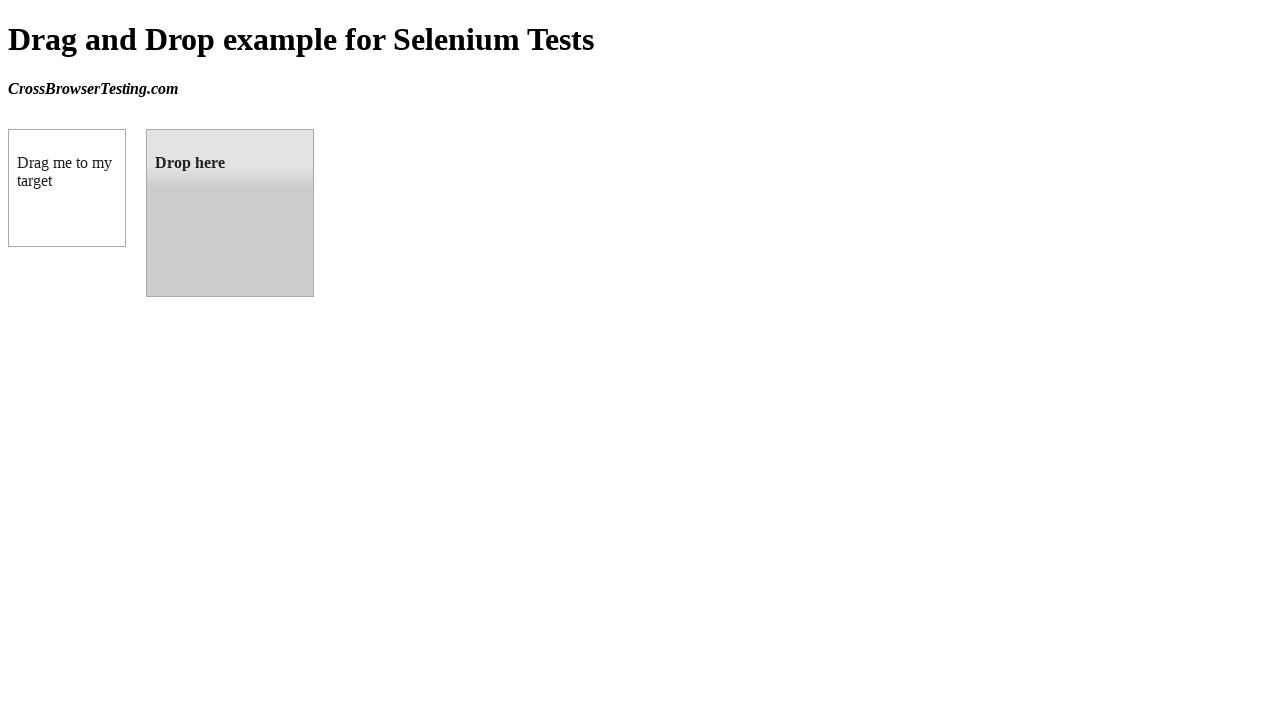

Moved mouse to center of droppable target element while holding button at (230, 213)
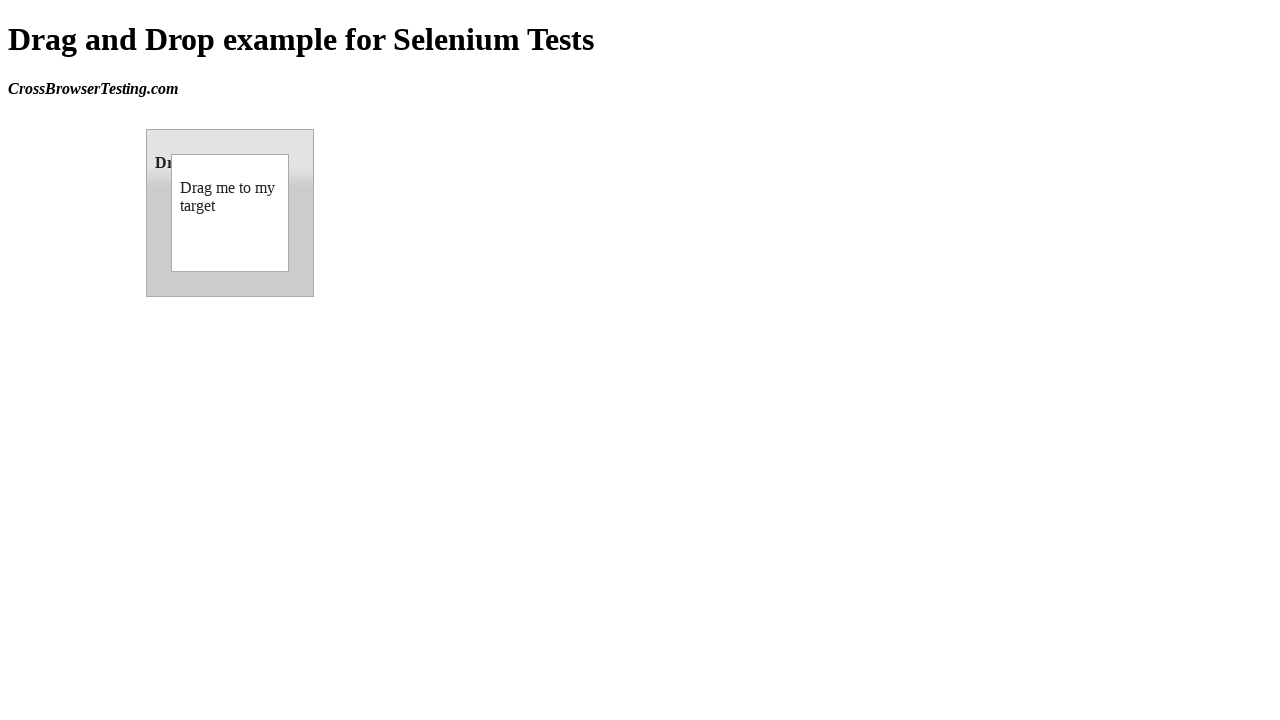

Released mouse button to complete drag and drop operation at (230, 213)
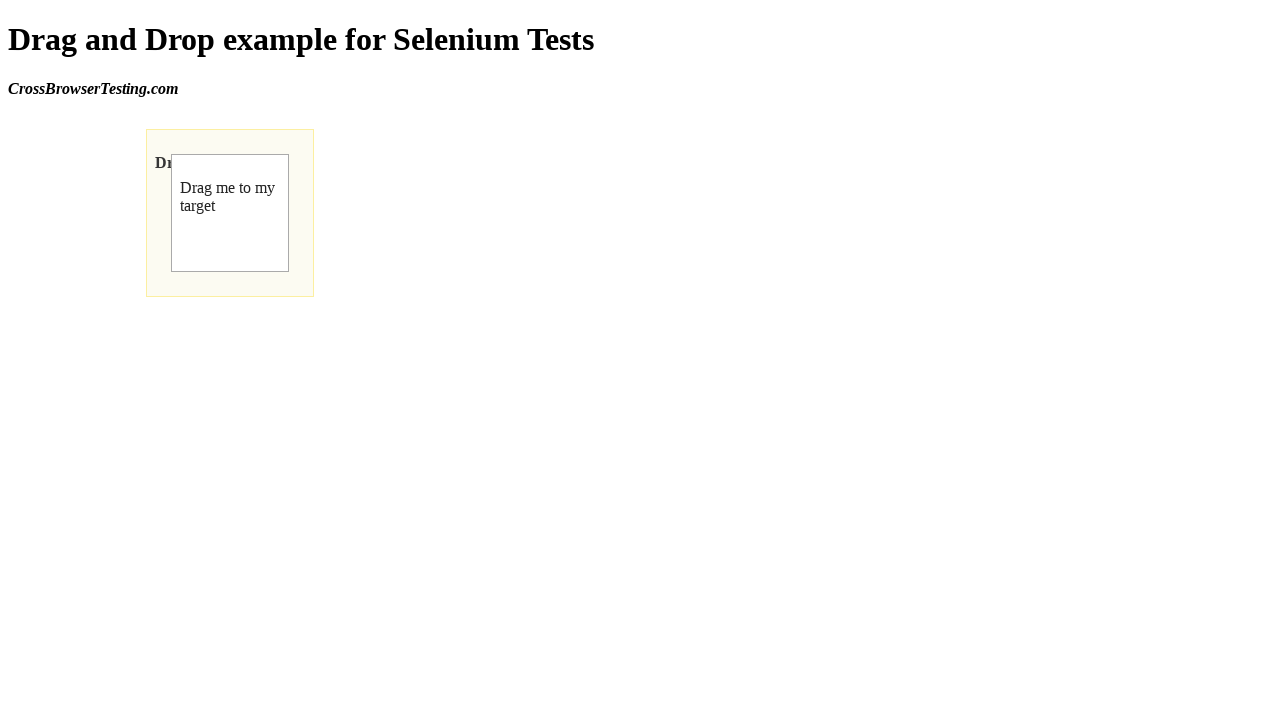

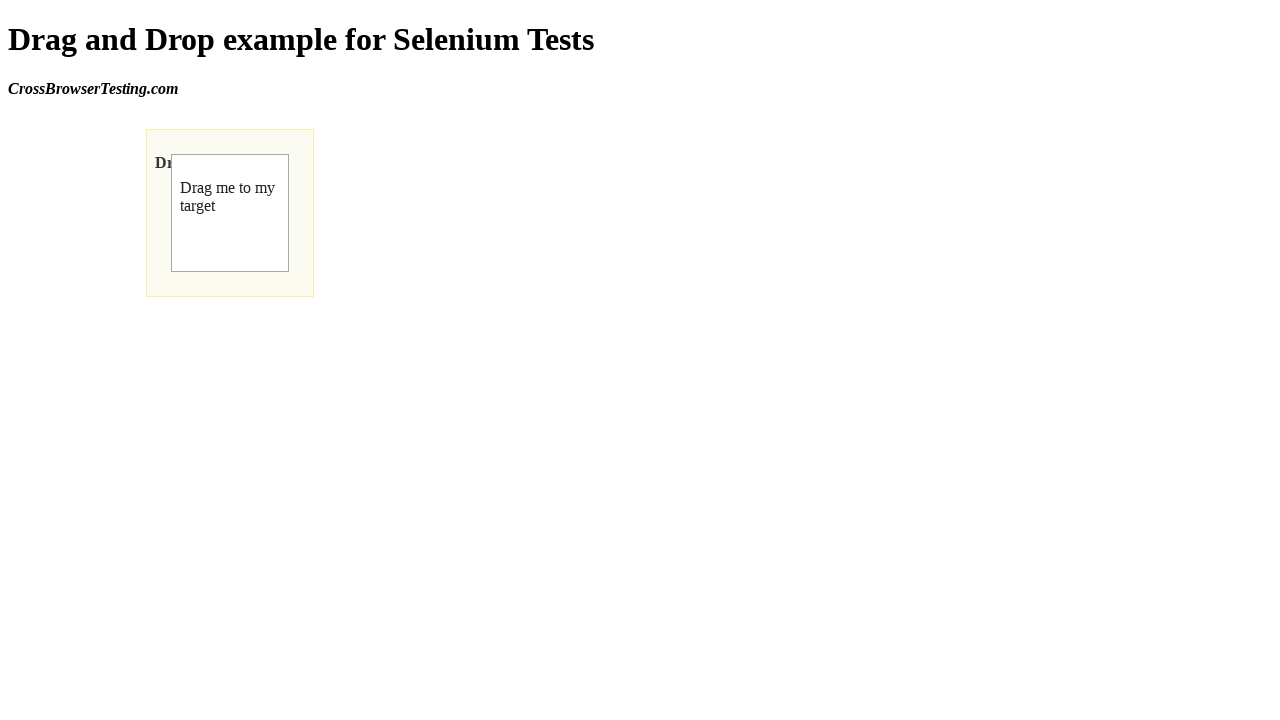